Tests navigation through Selenium documentation by opening various documentation sections (Overview, WebDriver, Selenium Manager, Grid, IE Driver, IDE, Test Practices, Legacy, About) in new tabs and verifying they load correctly

Starting URL: https://www.selenium.dev/documentation/

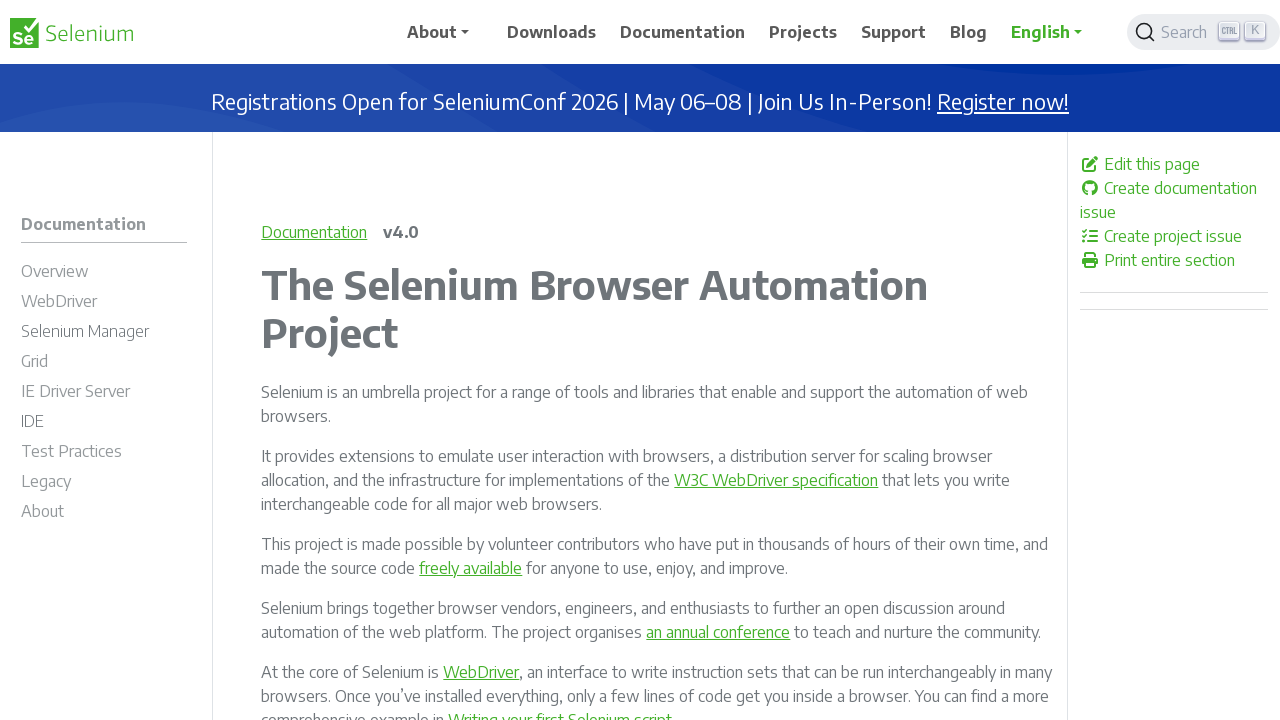

Clicked Overview link with Ctrl modifier to open in new tab at (55, 271) on text=Overview
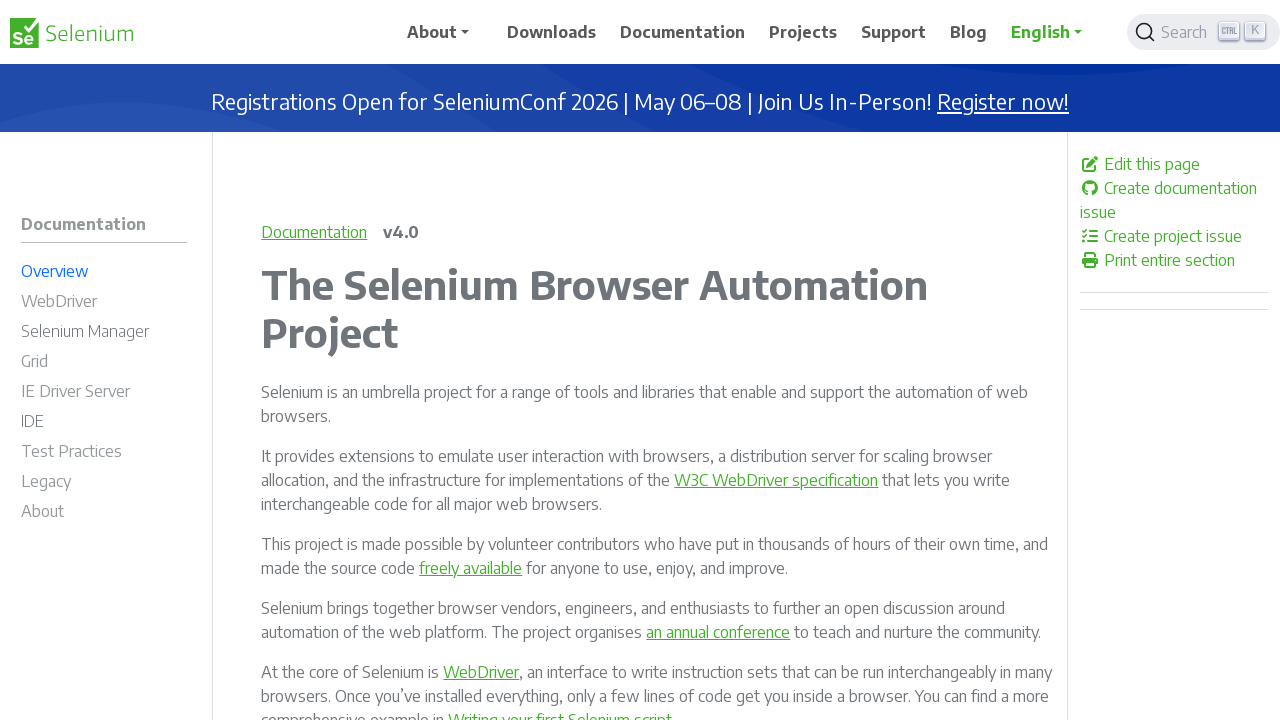

Overview documentation page loaded successfully
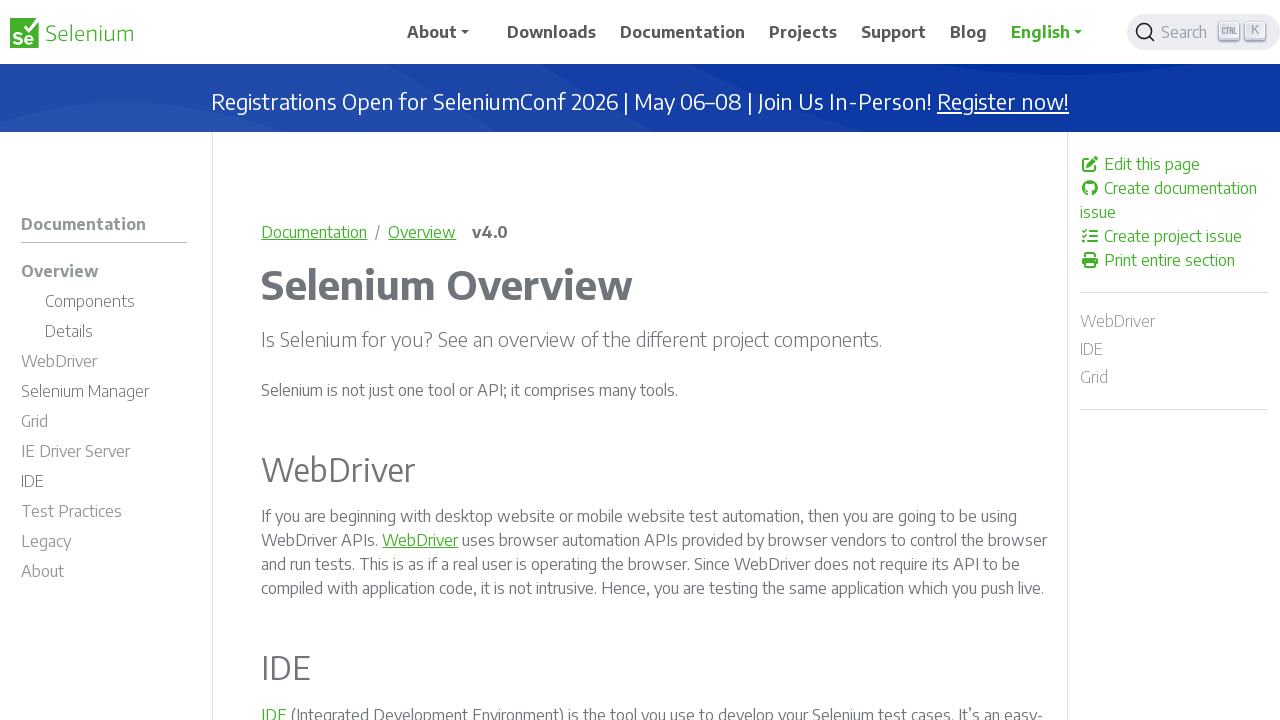

Closed Overview documentation tab
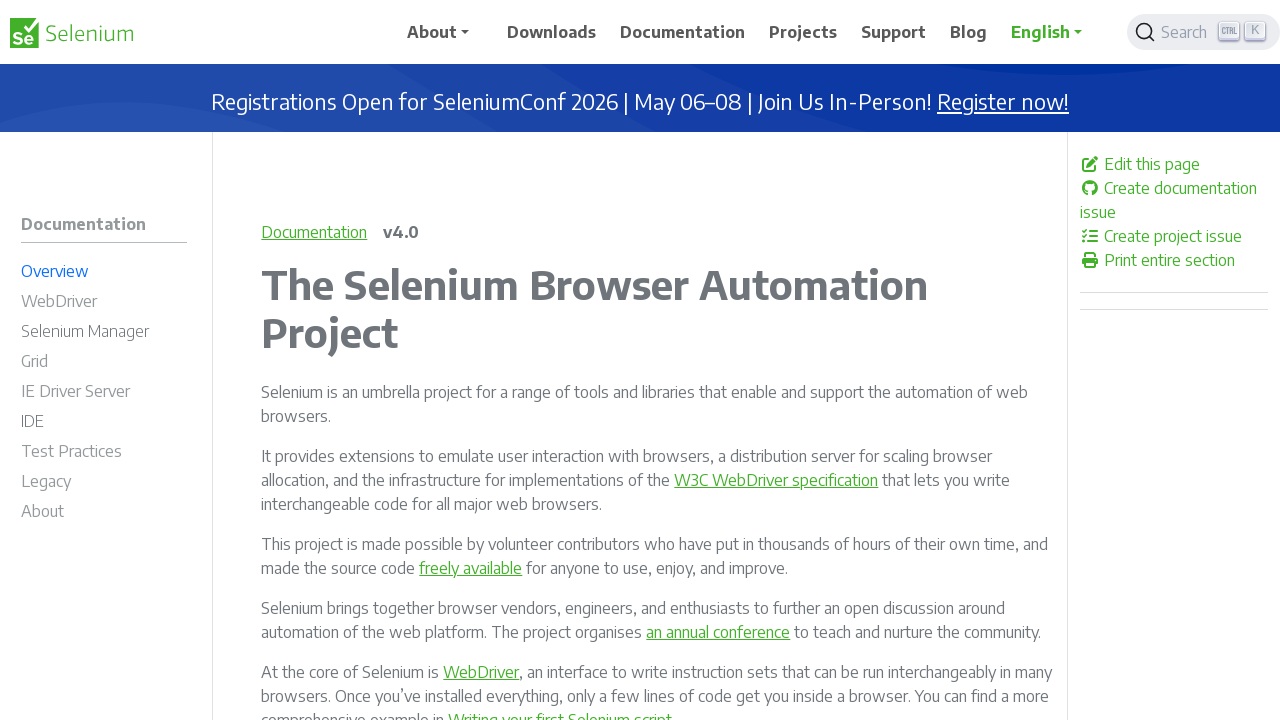

Clicked WebDriver link with Ctrl modifier to open in new tab at (104, 304) on #m-documentationwebdriver
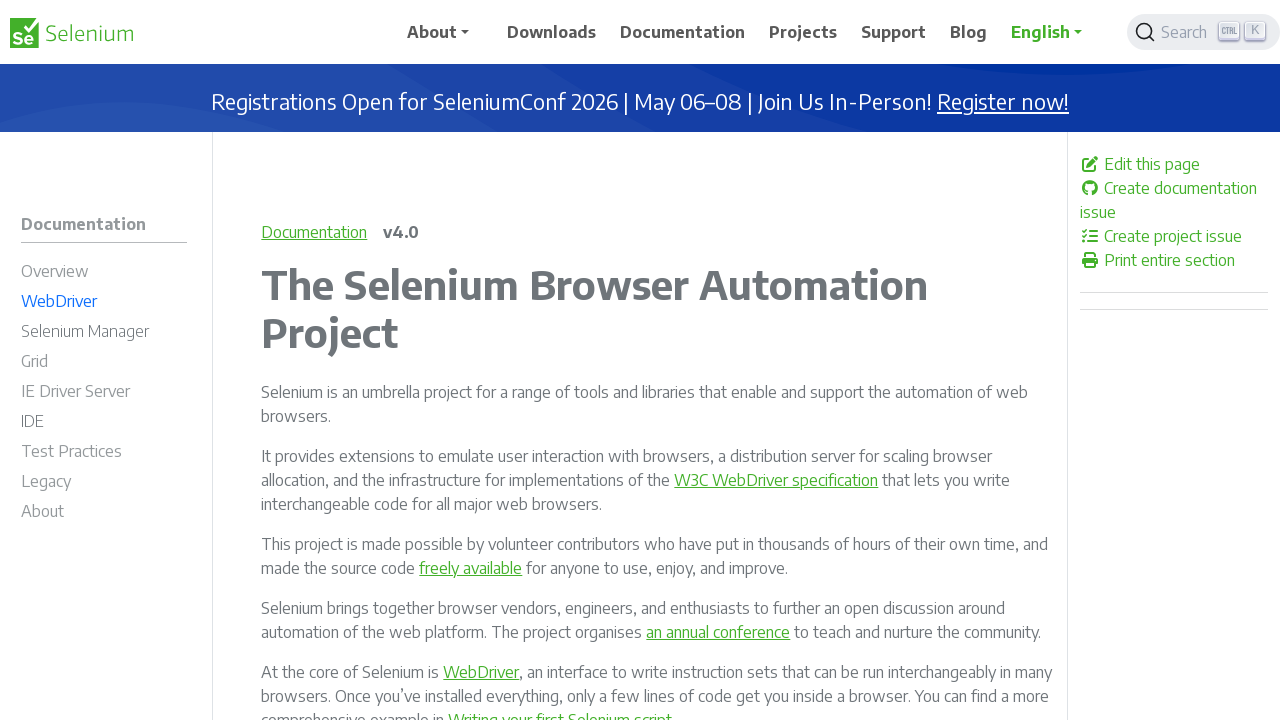

WebDriver documentation page loaded successfully
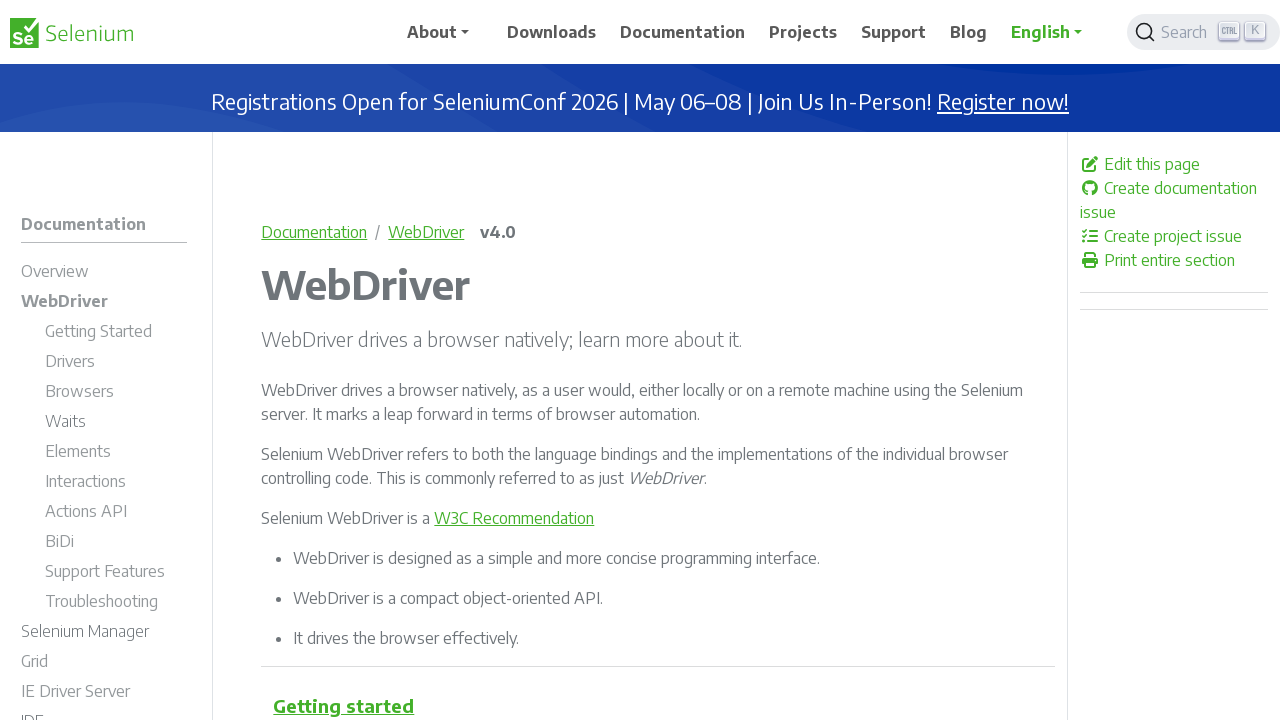

Closed WebDriver documentation tab
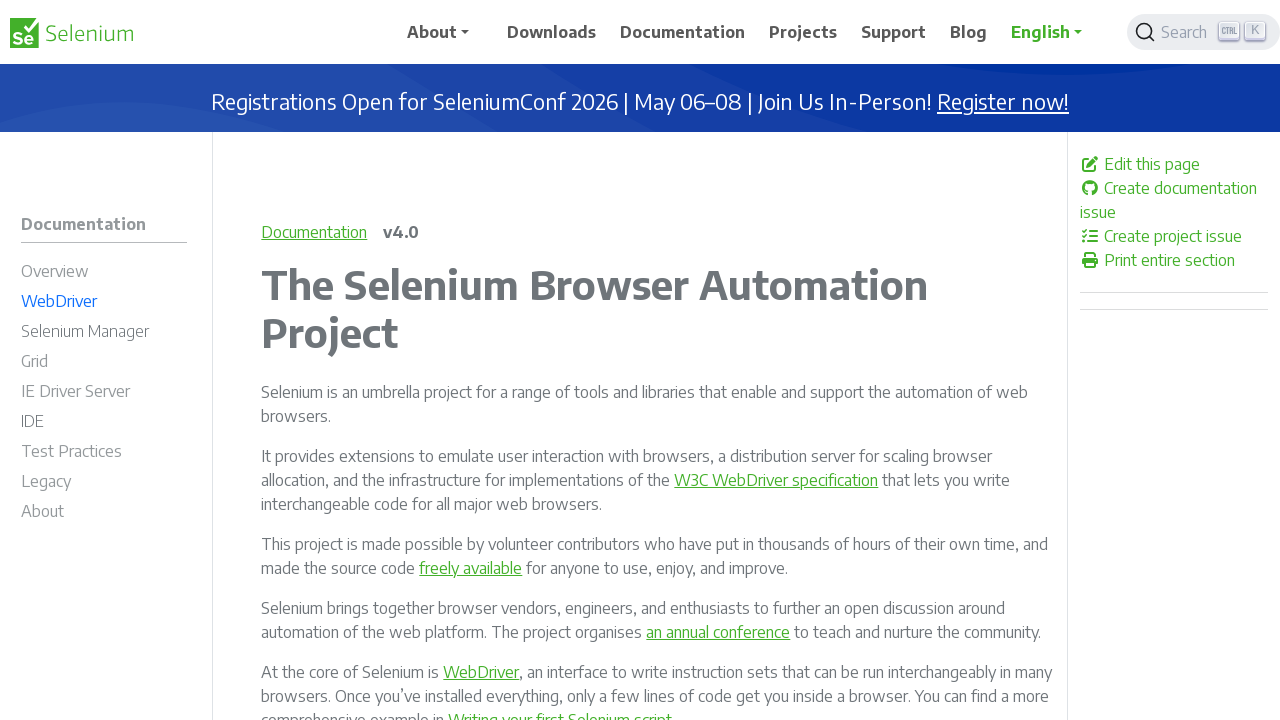

Clicked Selenium Manager link with Ctrl modifier to open in new tab at (104, 334) on #m-documentationselenium_manager
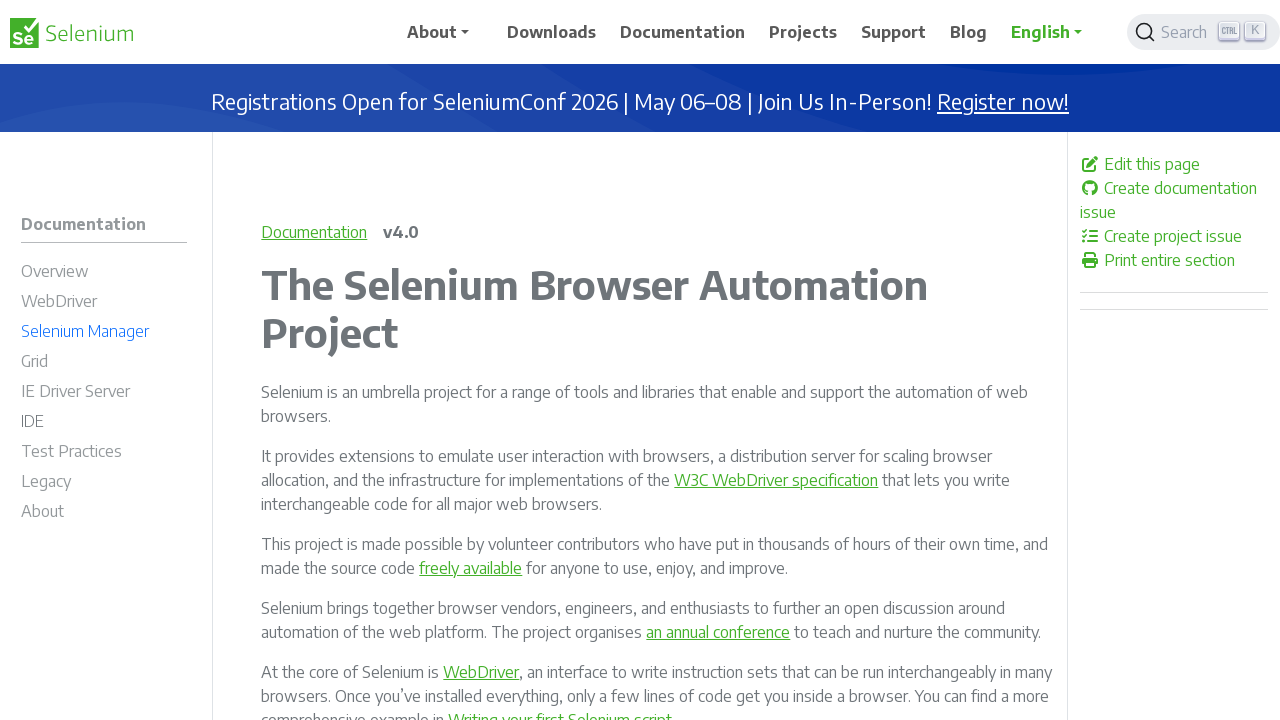

Selenium Manager documentation page loaded successfully
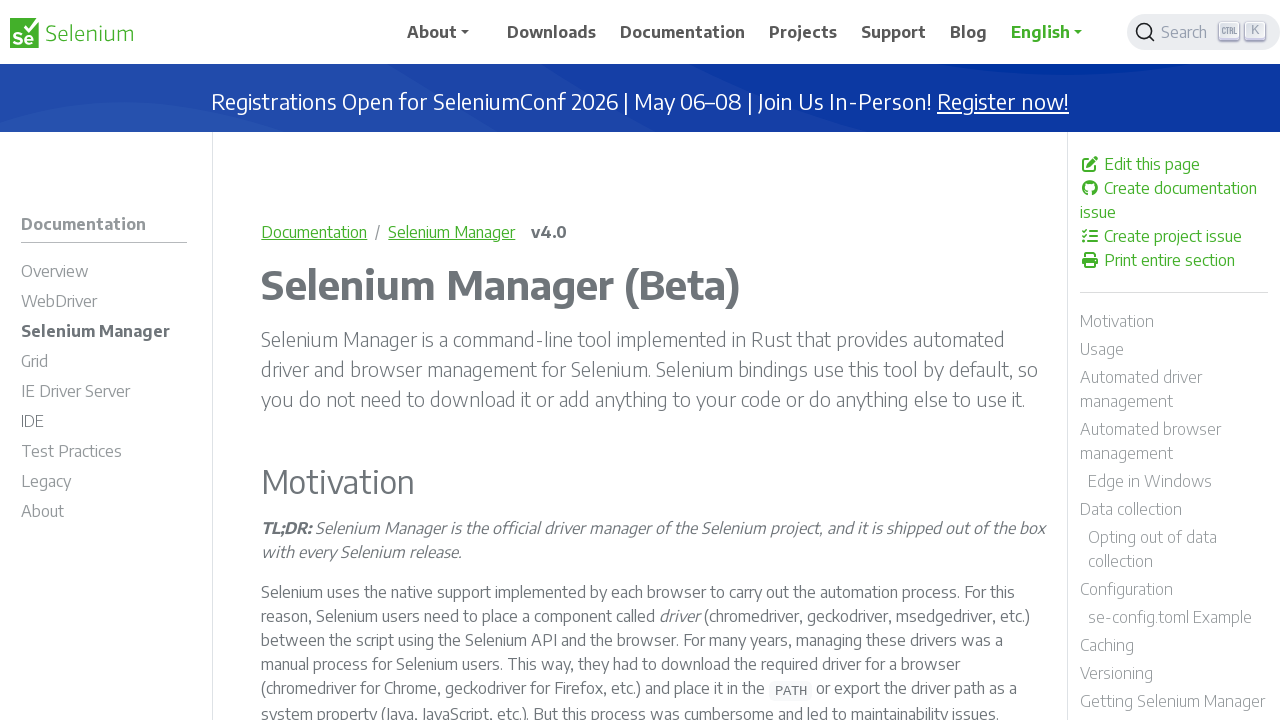

Closed Selenium Manager documentation tab
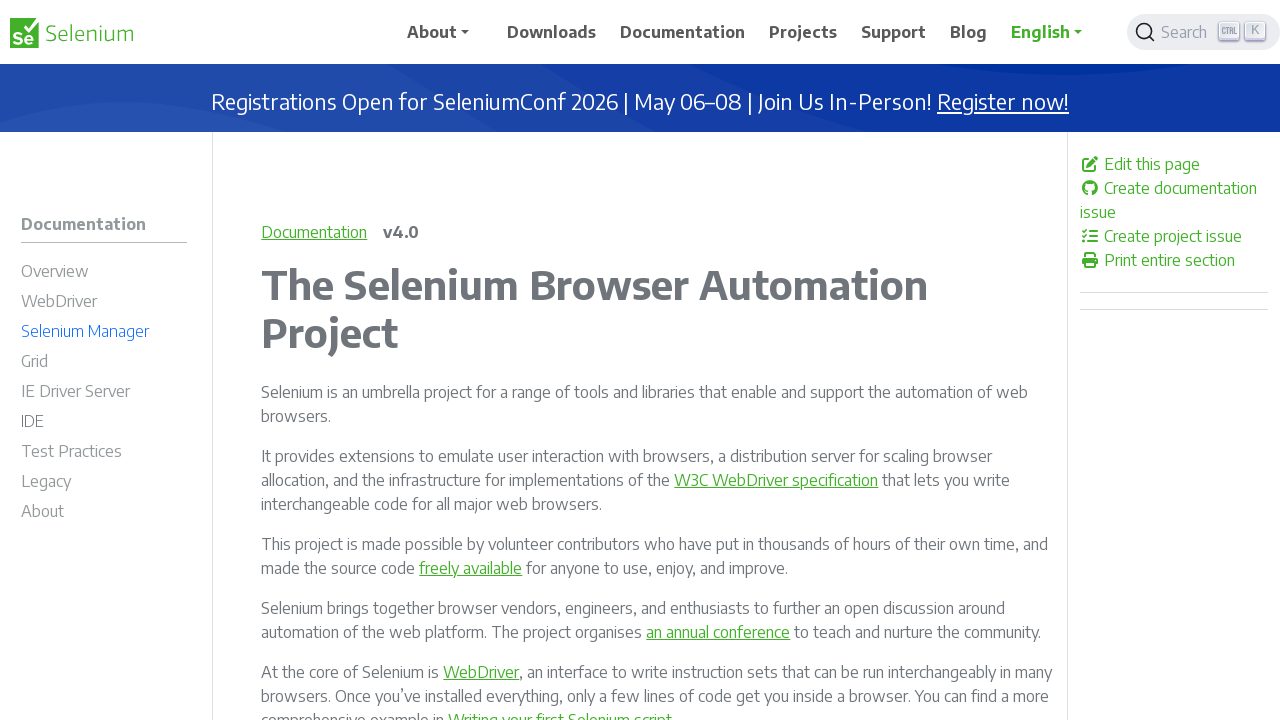

Clicked Grid link with Ctrl modifier to open in new tab at (34, 361) on text=Grid
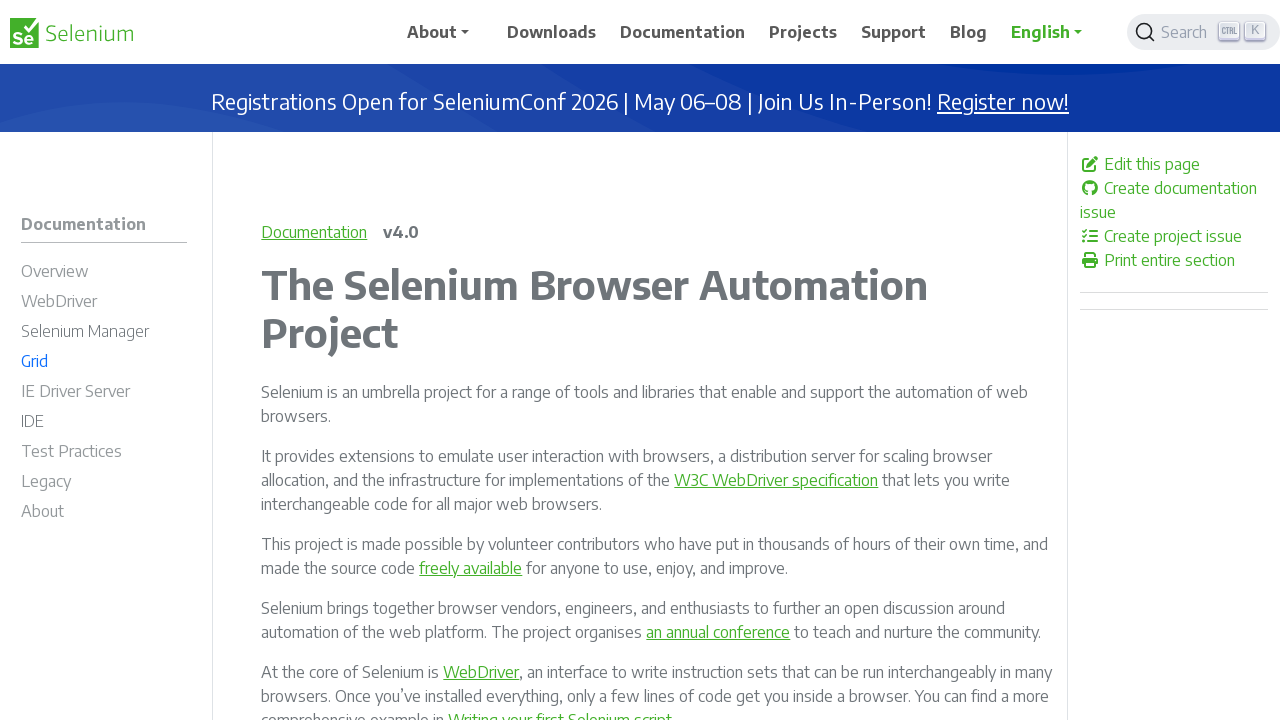

Grid documentation page loaded successfully
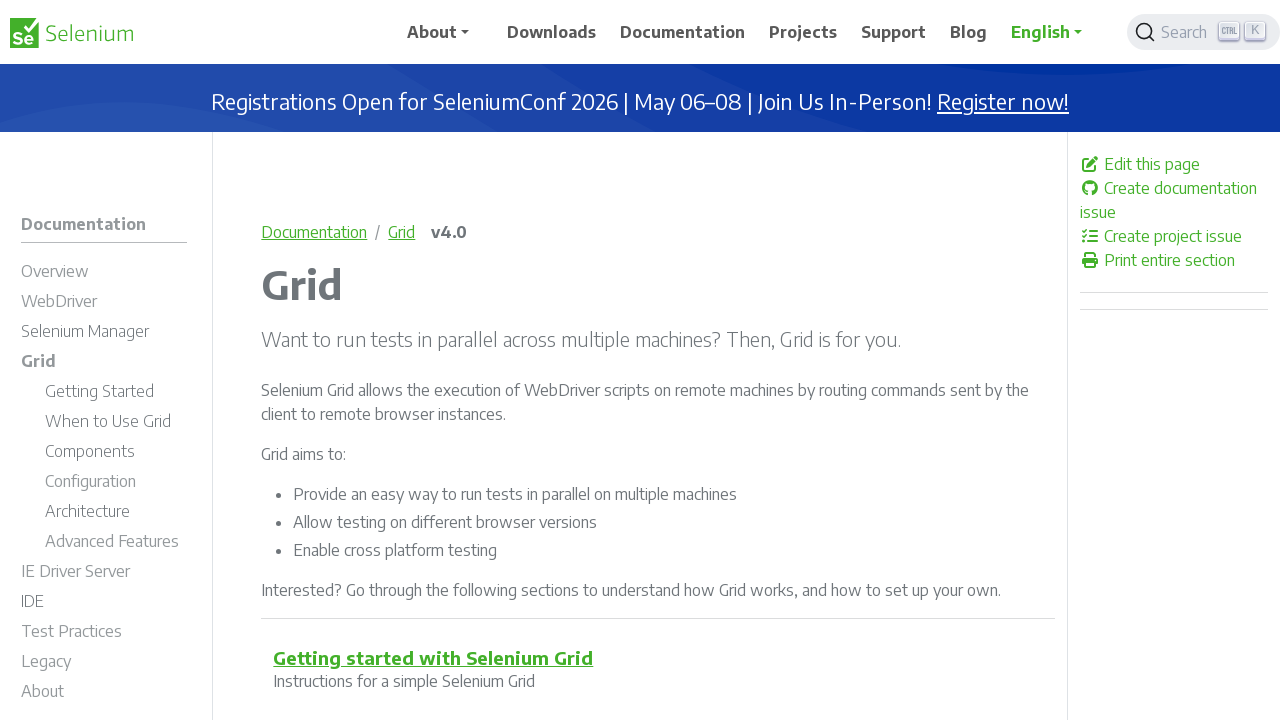

Closed Grid documentation tab
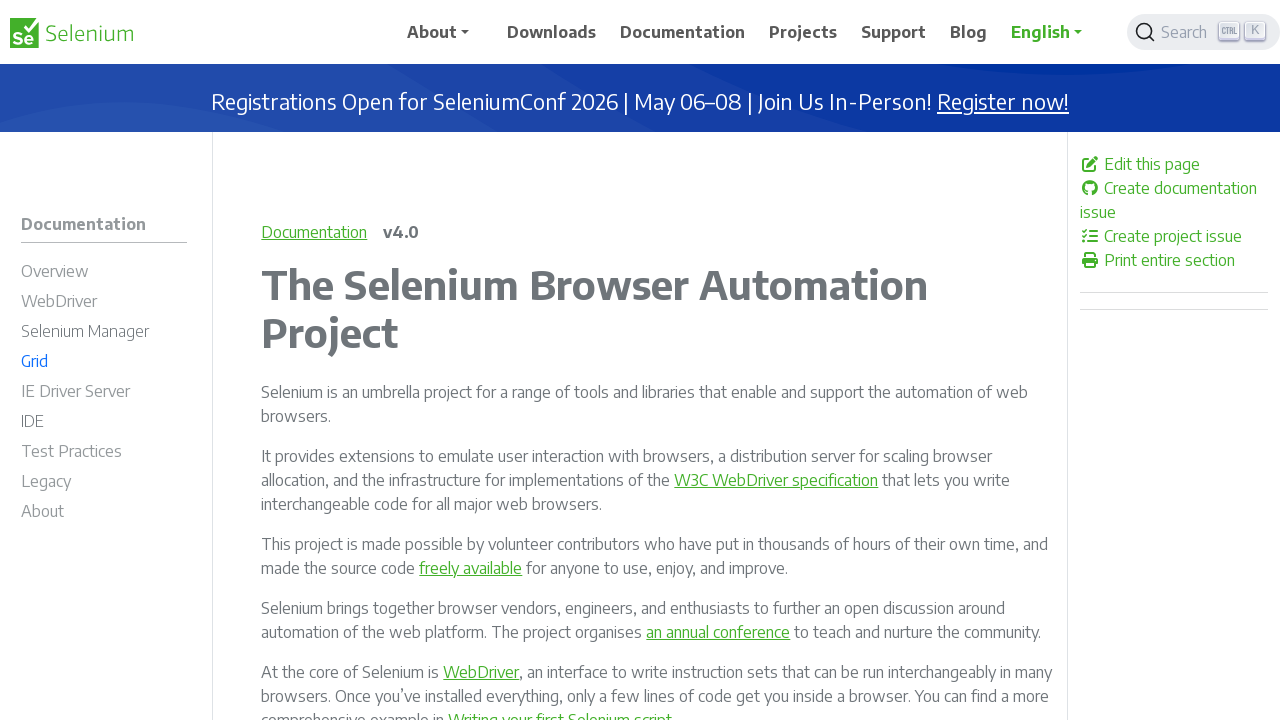

Clicked IE Driver Server link with Ctrl modifier to open in new tab at (104, 394) on #m-documentationie_driver_server
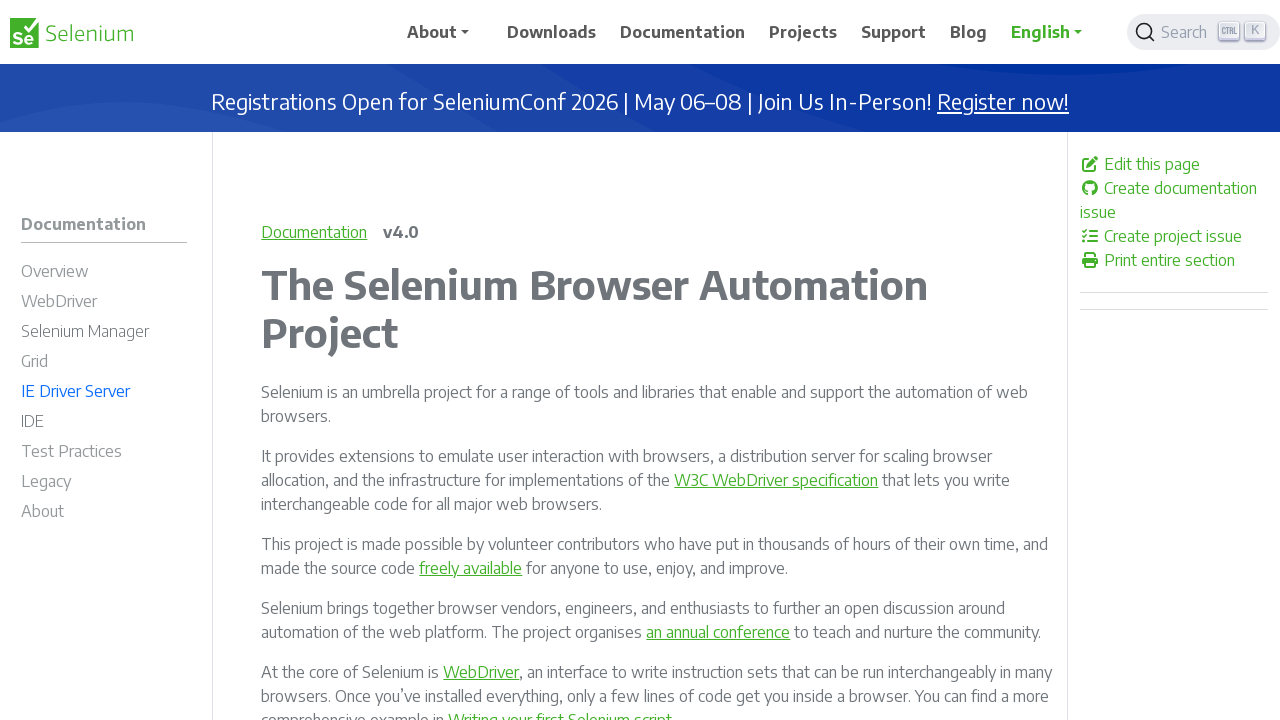

IE Driver Server documentation page loaded successfully
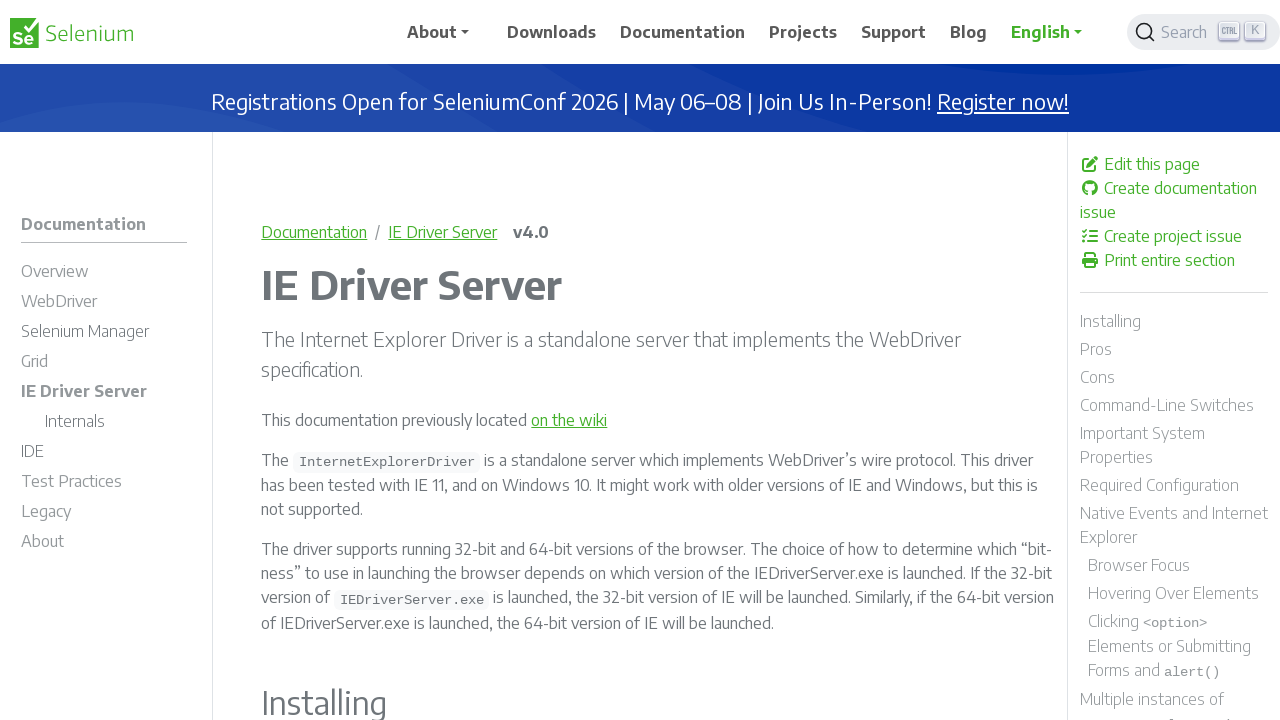

Closed IE Driver Server documentation tab
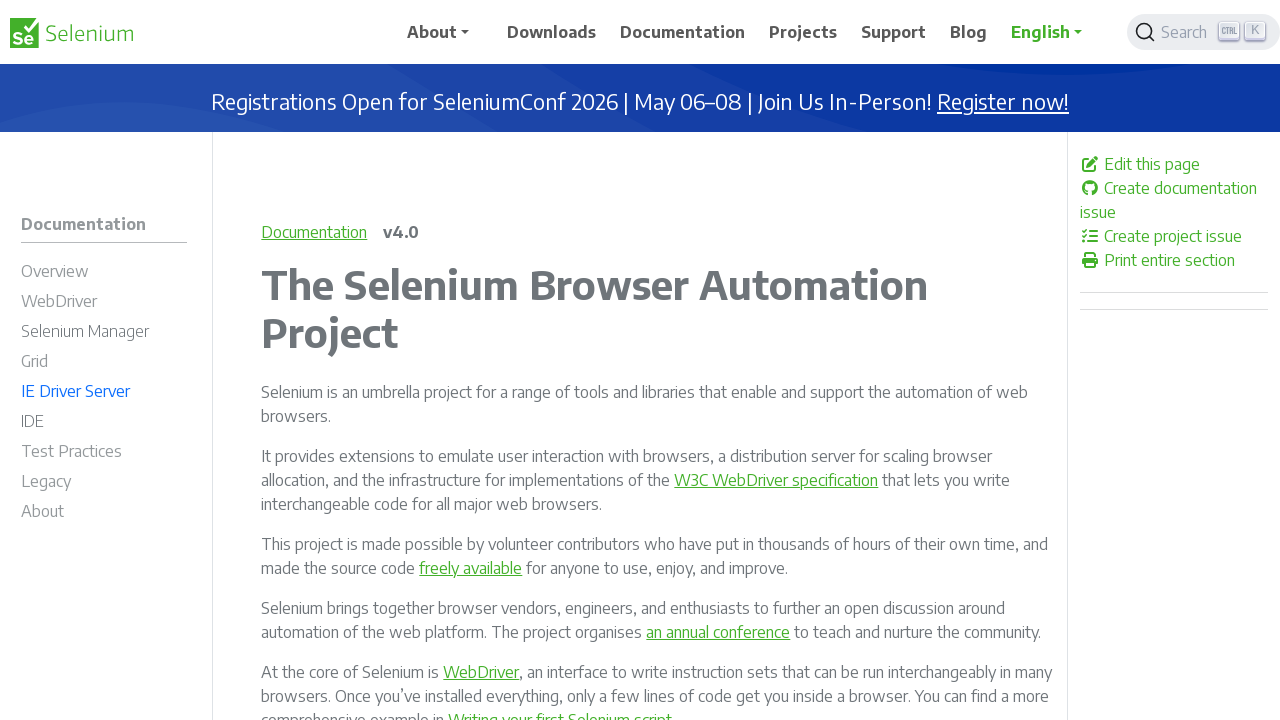

Clicked IDE link with Ctrl modifier to open in new tab at (32, 421) on text=IDE
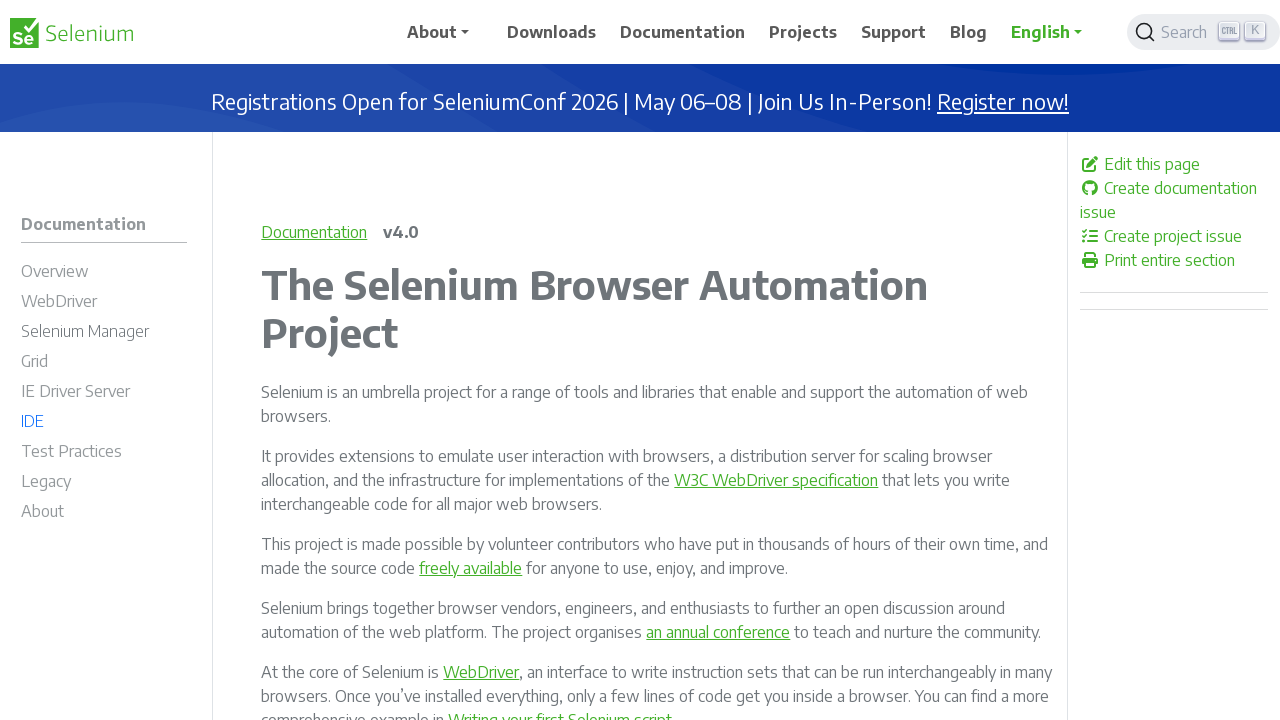

IDE documentation page loaded successfully
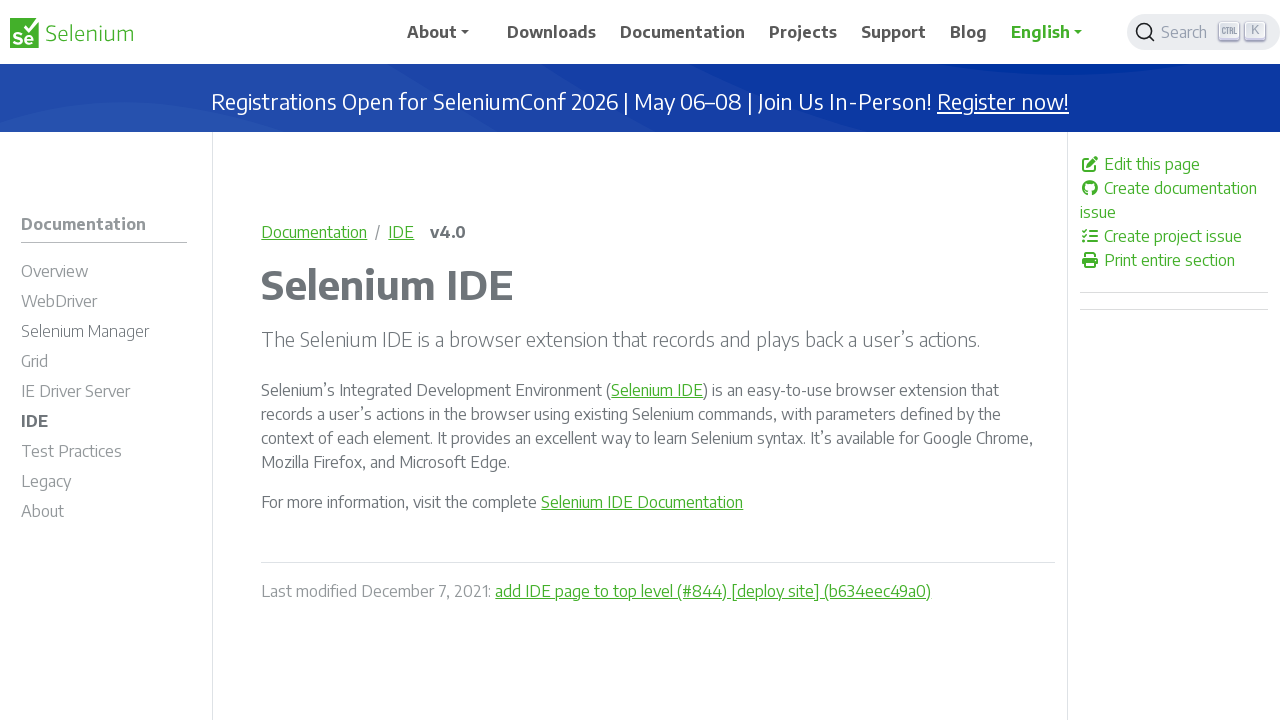

Closed IDE documentation tab
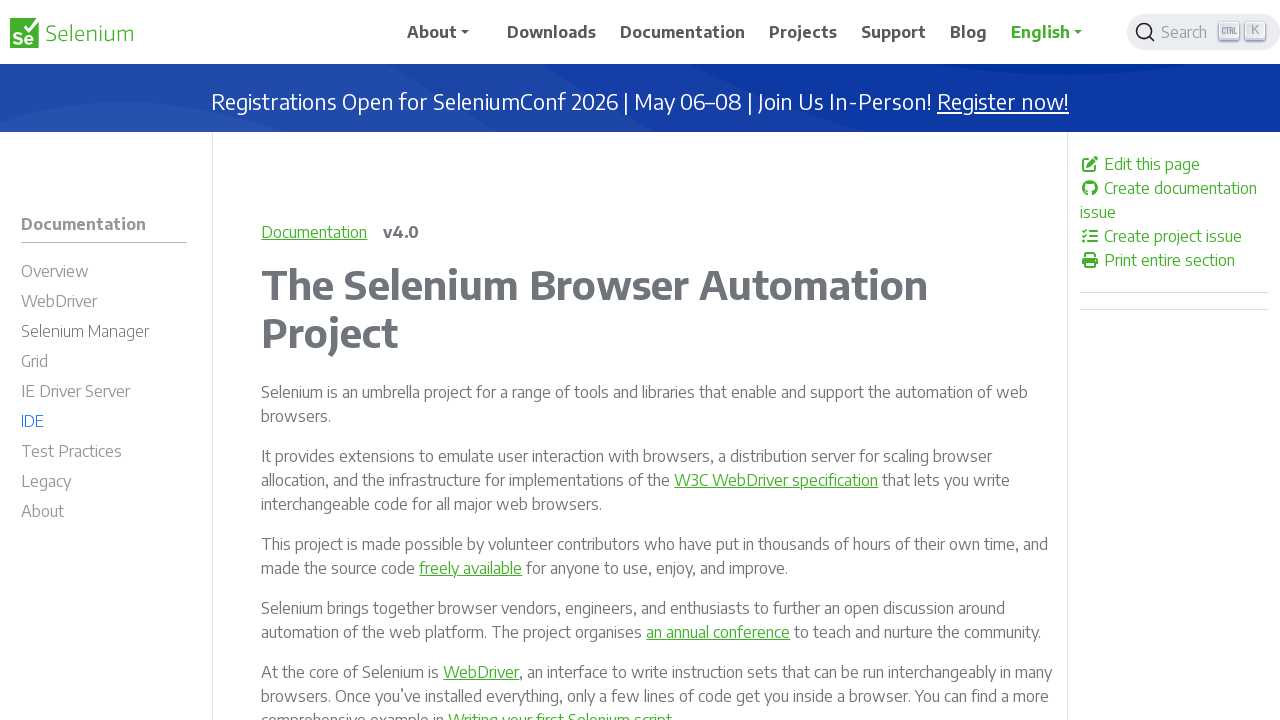

Clicked Test Practices link with Ctrl modifier to open in new tab at (104, 454) on #m-documentationtest_practices
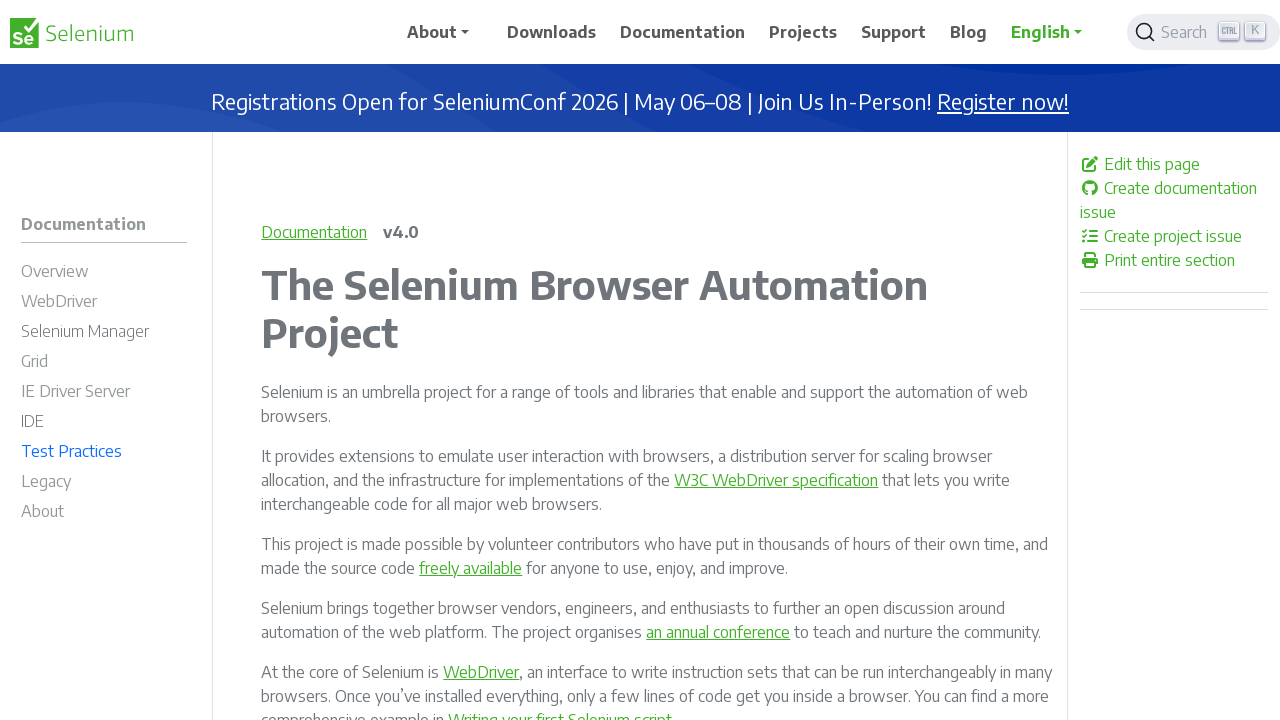

Test Practices documentation page loaded successfully
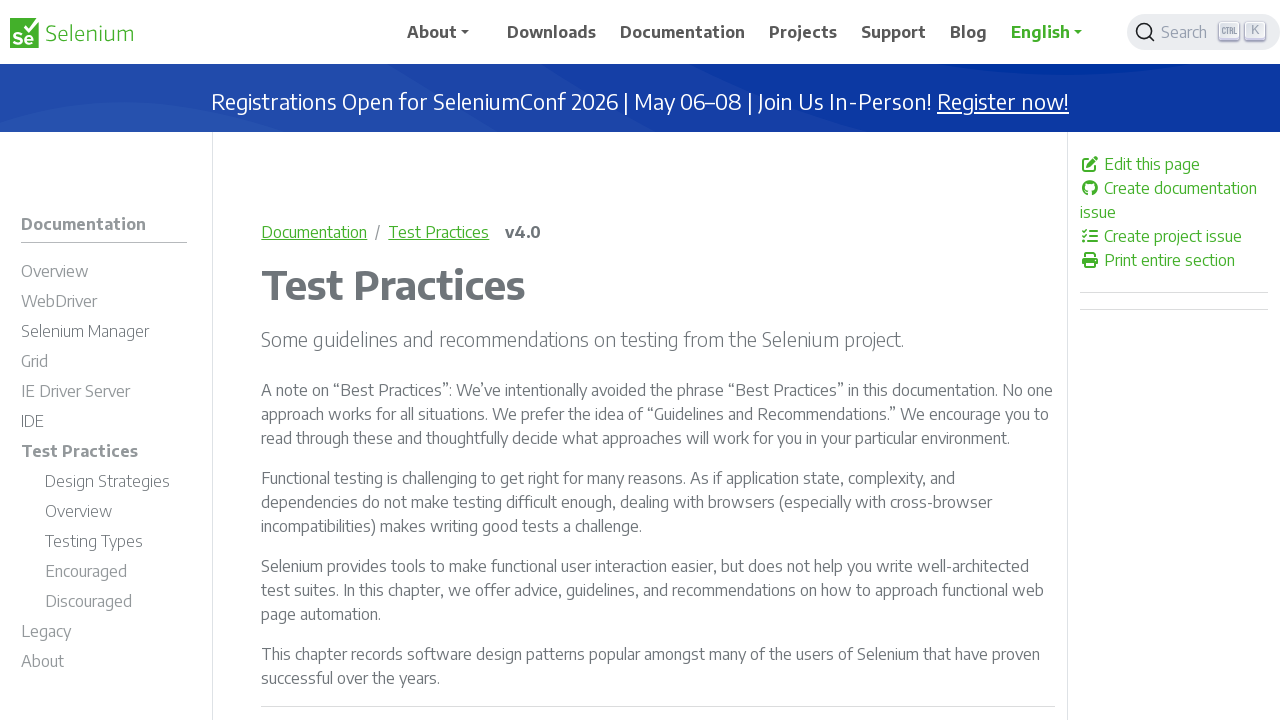

Closed Test Practices documentation tab
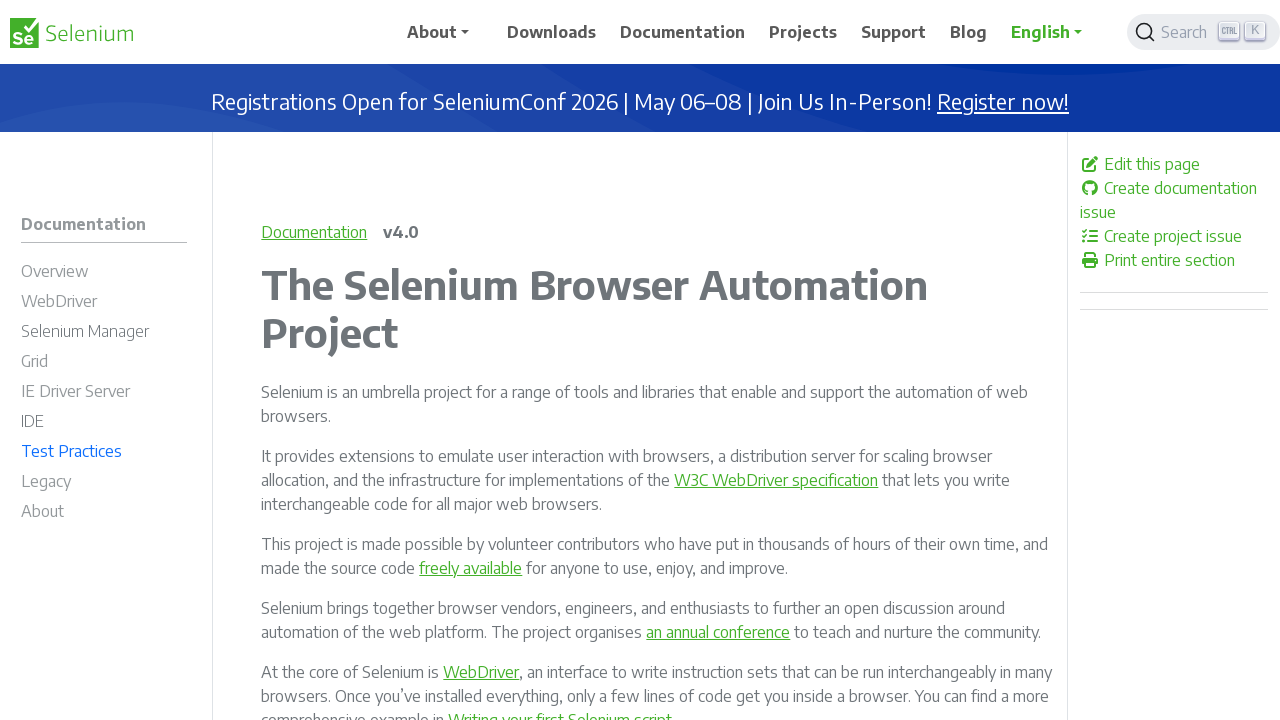

Clicked Legacy link with Ctrl modifier to open in new tab at (46, 481) on text=Legacy
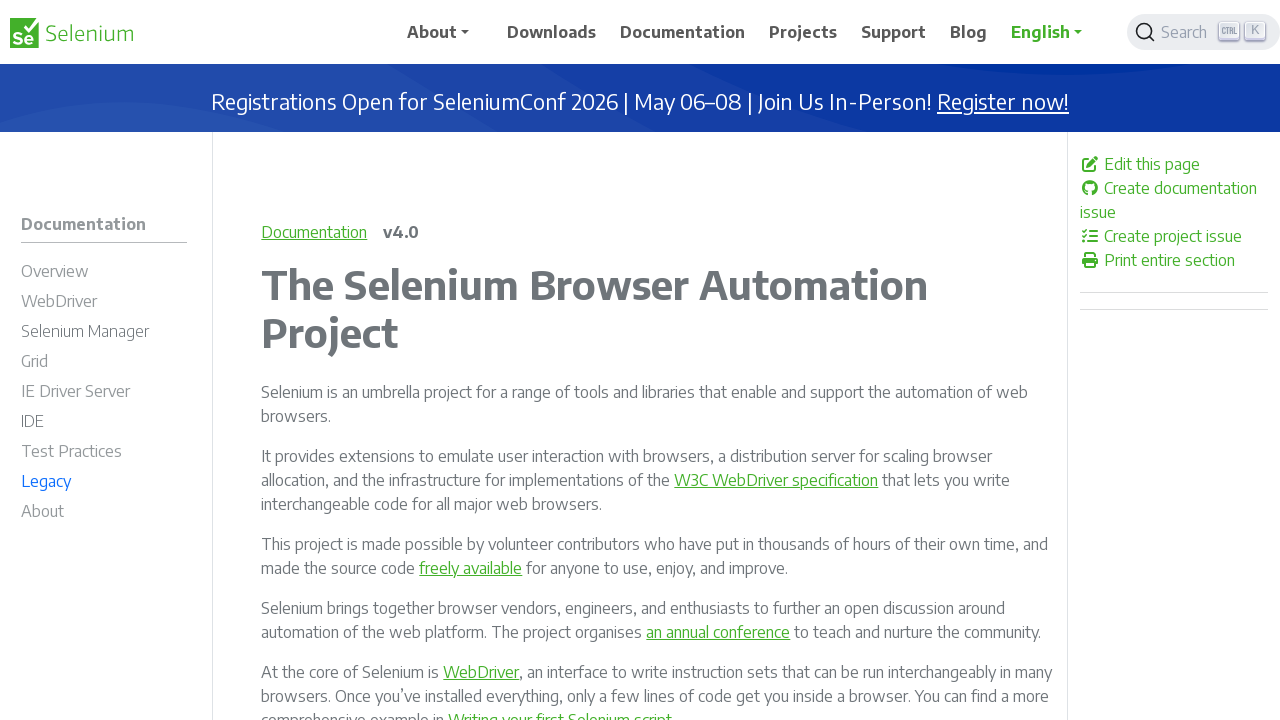

Legacy documentation page loaded successfully
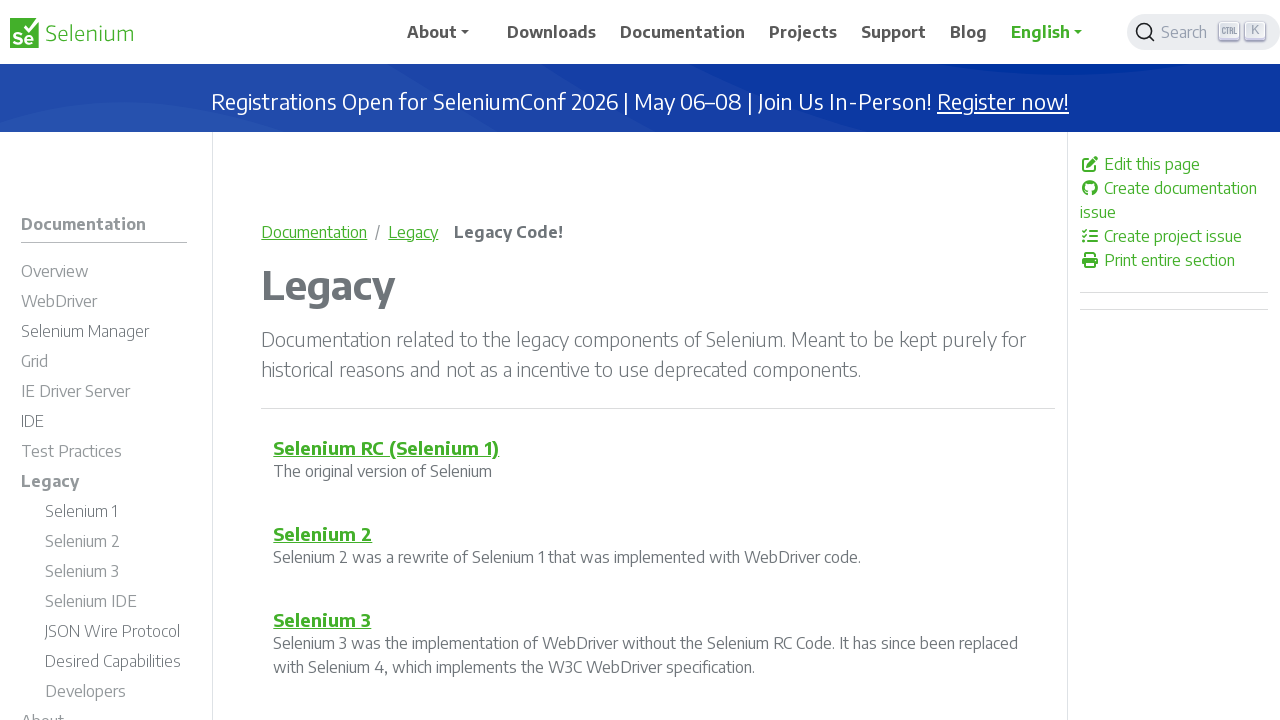

Closed Legacy documentation tab
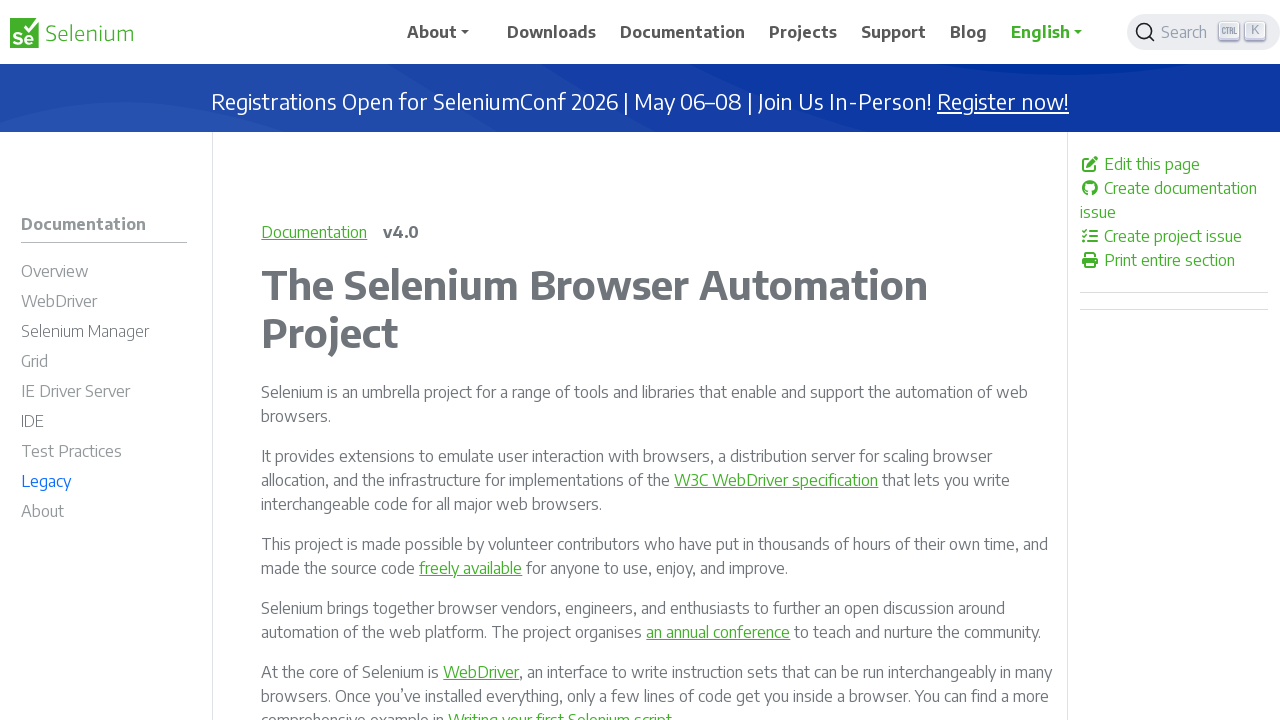

Clicked About link with Ctrl modifier to open in new tab at (104, 514) on #m-documentationabout
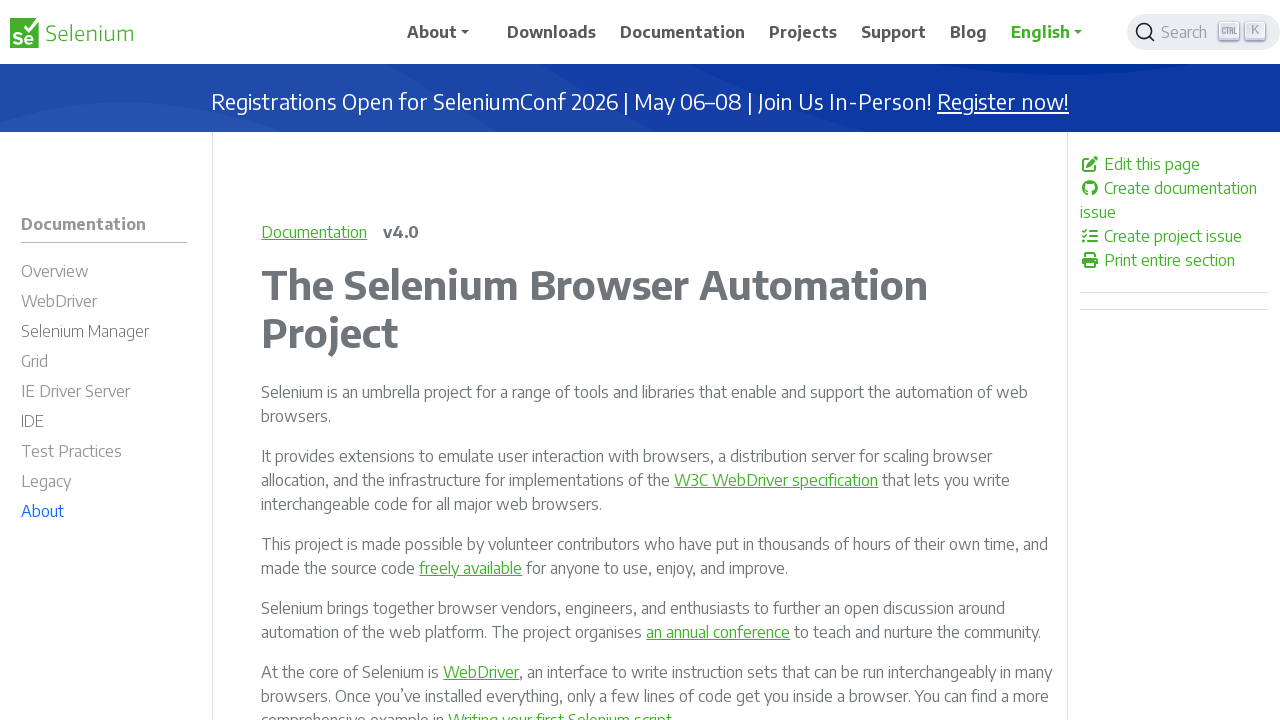

About documentation page loaded successfully
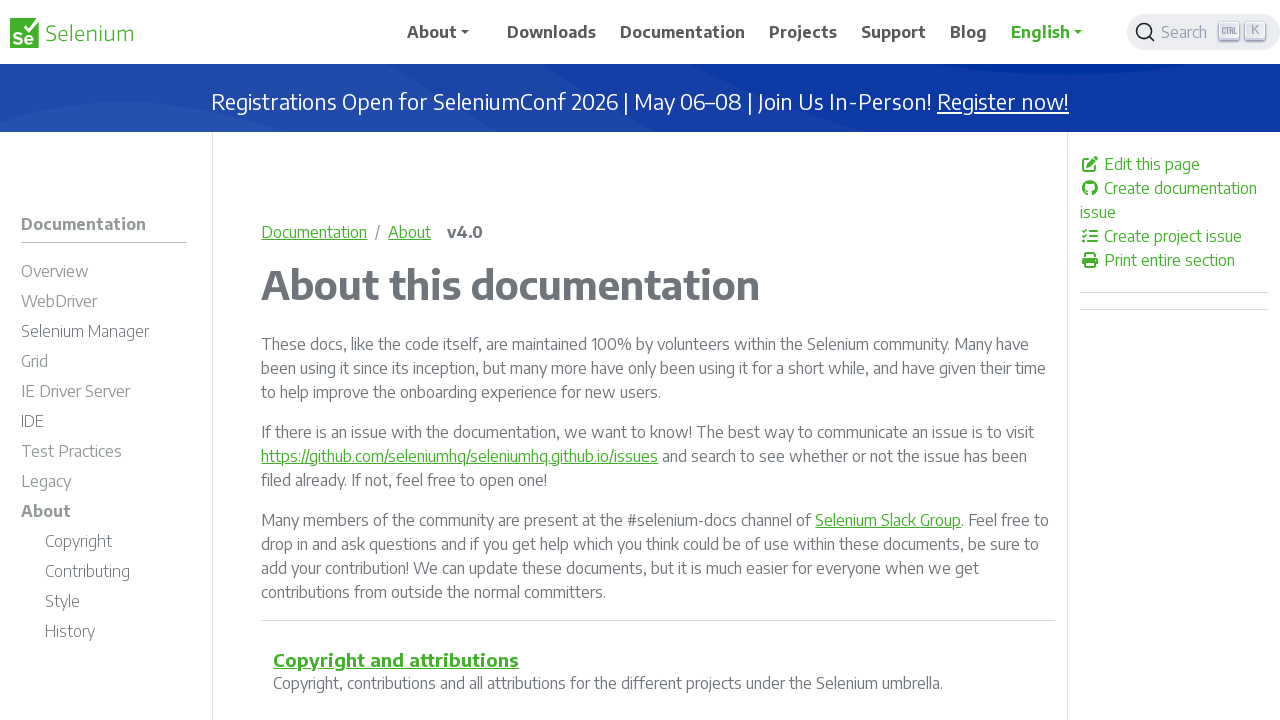

Closed About documentation tab
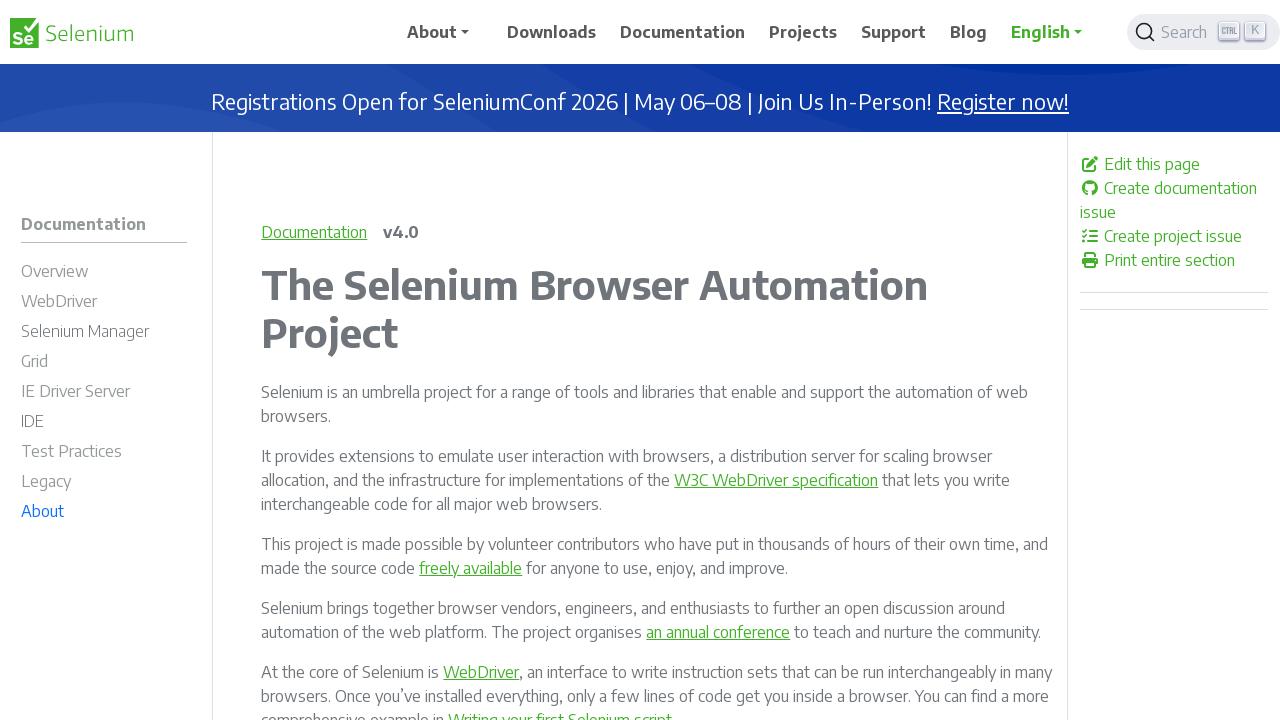

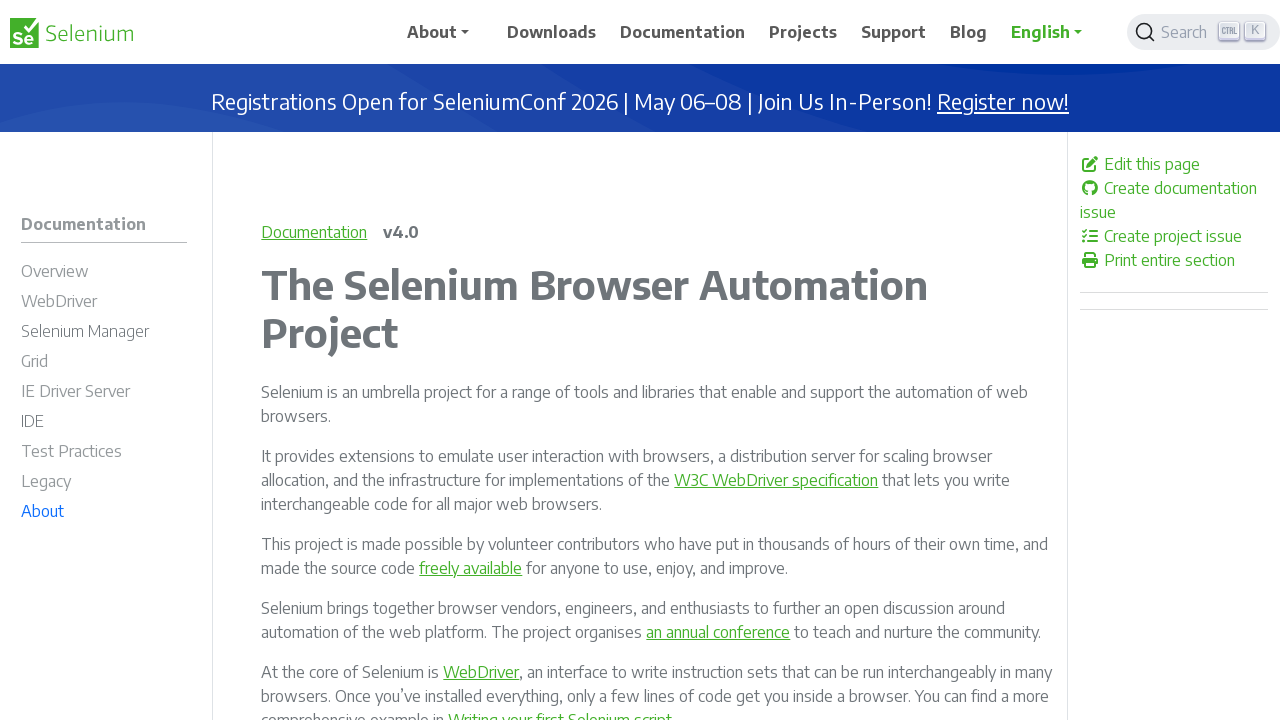